Navigates through various pages on the-internet.herokuapp.com site, including Hovers, Notification Message, Context Menu, and File Uploader pages, using forward and back navigation

Starting URL: http://the-internet.herokuapp.com/

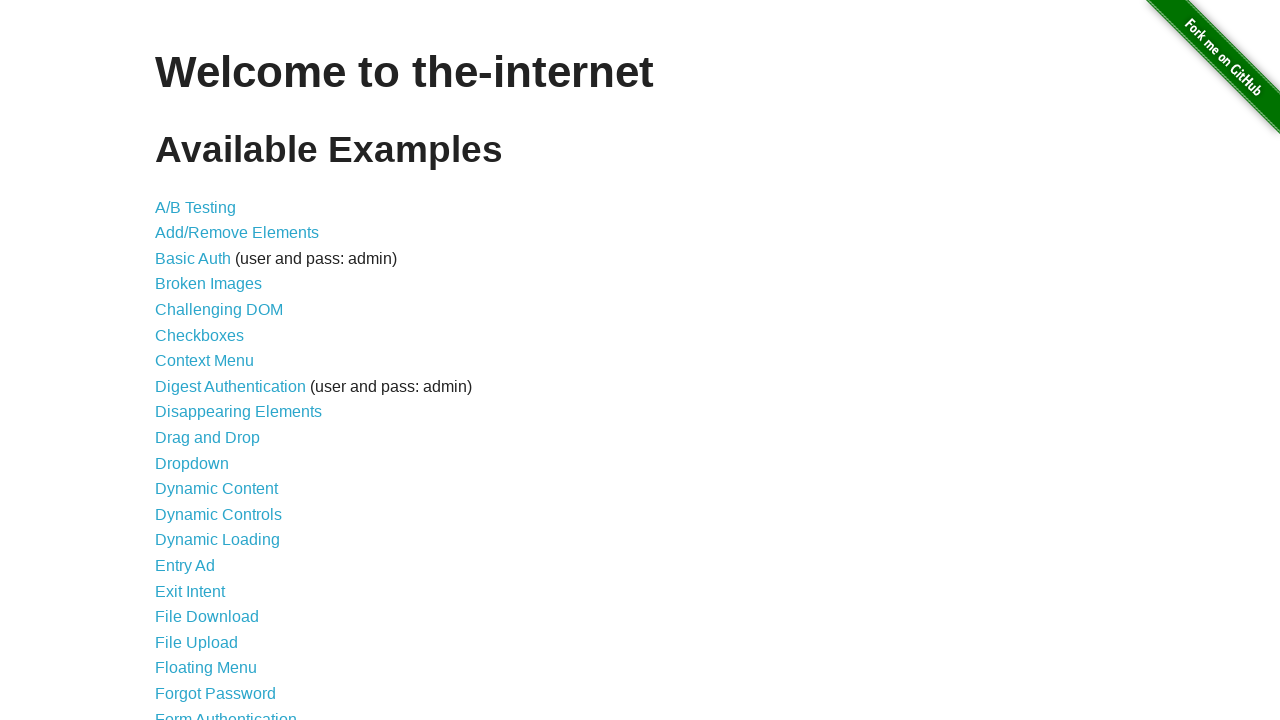

Clicked on Hovers page link at (180, 360) on a[href='/hovers']
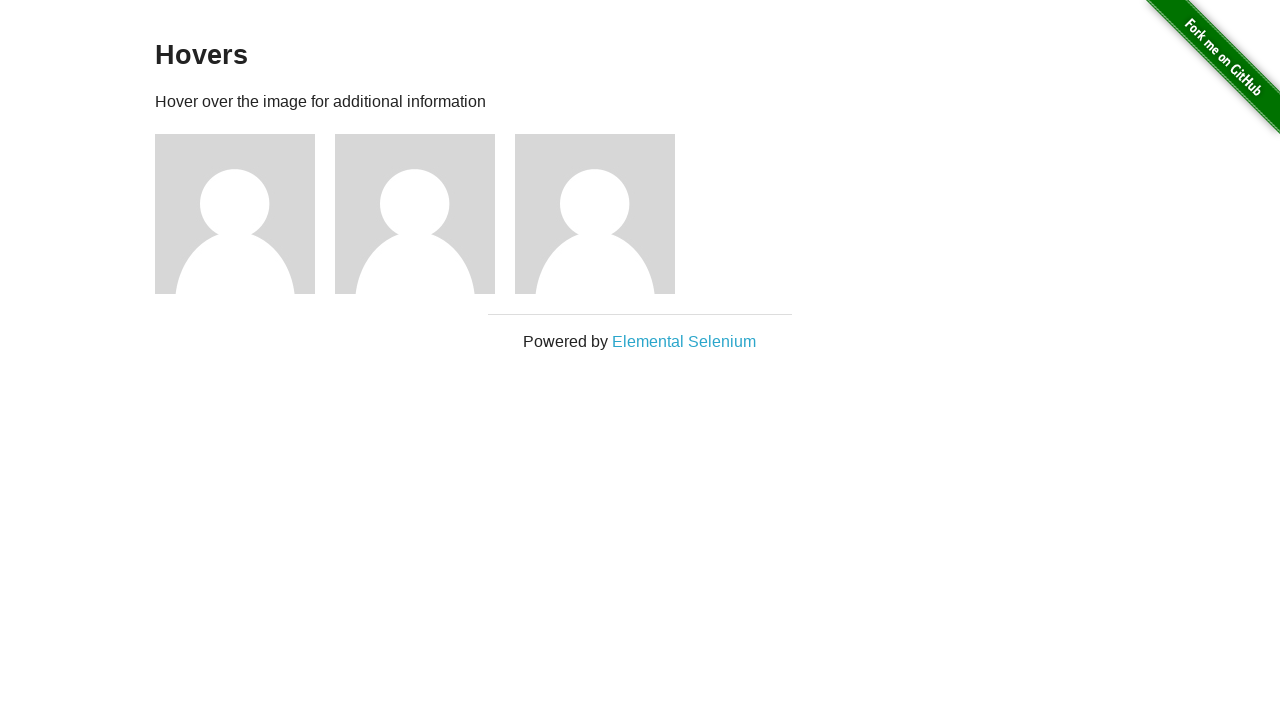

Navigated back to home page from Hovers
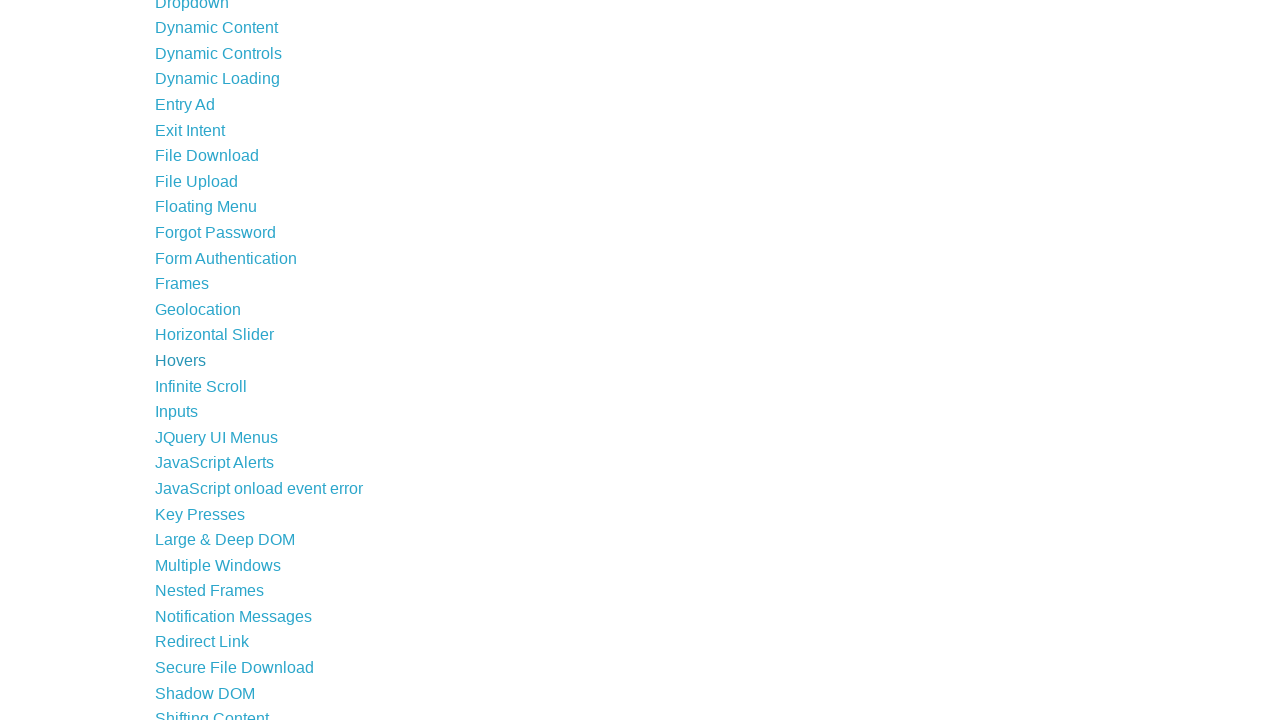

Clicked on Notification Message link at (234, 616) on a[href='/notification_message']
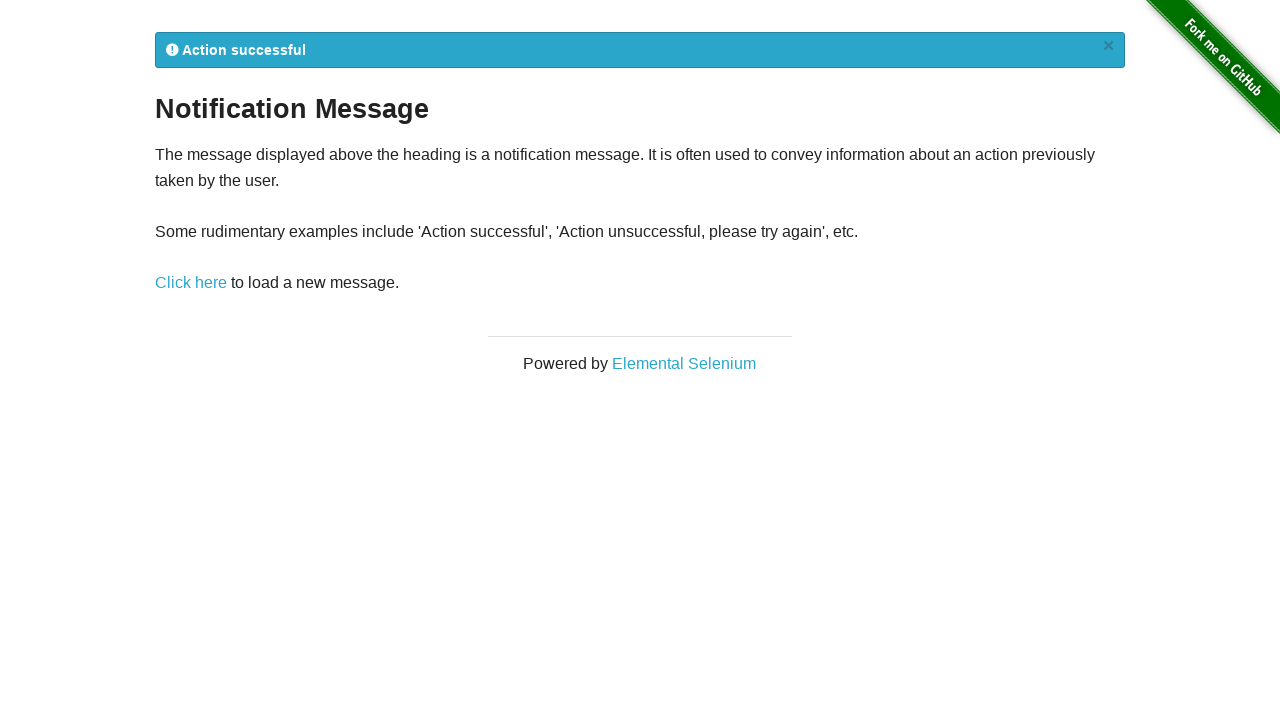

Navigated back to home page from Notification Message
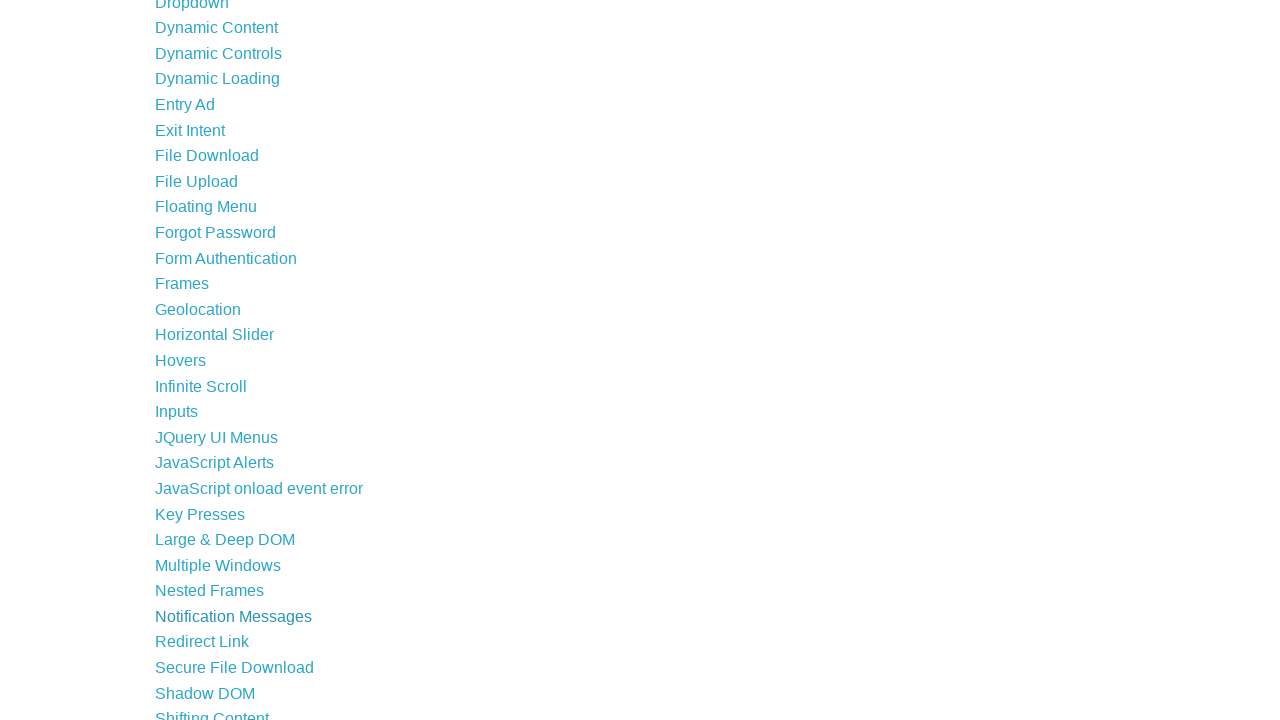

Clicked on Context Menu link at (204, 361) on a[href='/context_menu']
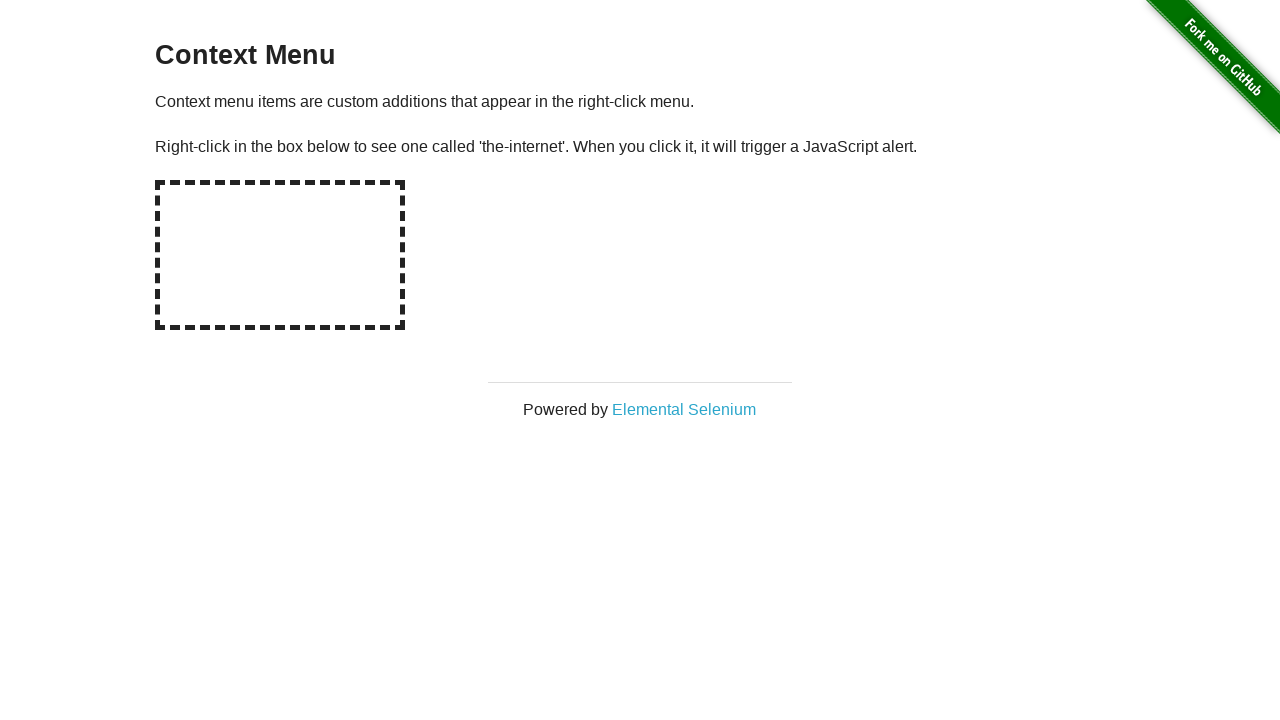

Retrieved Context Menu page header text: Context Menu
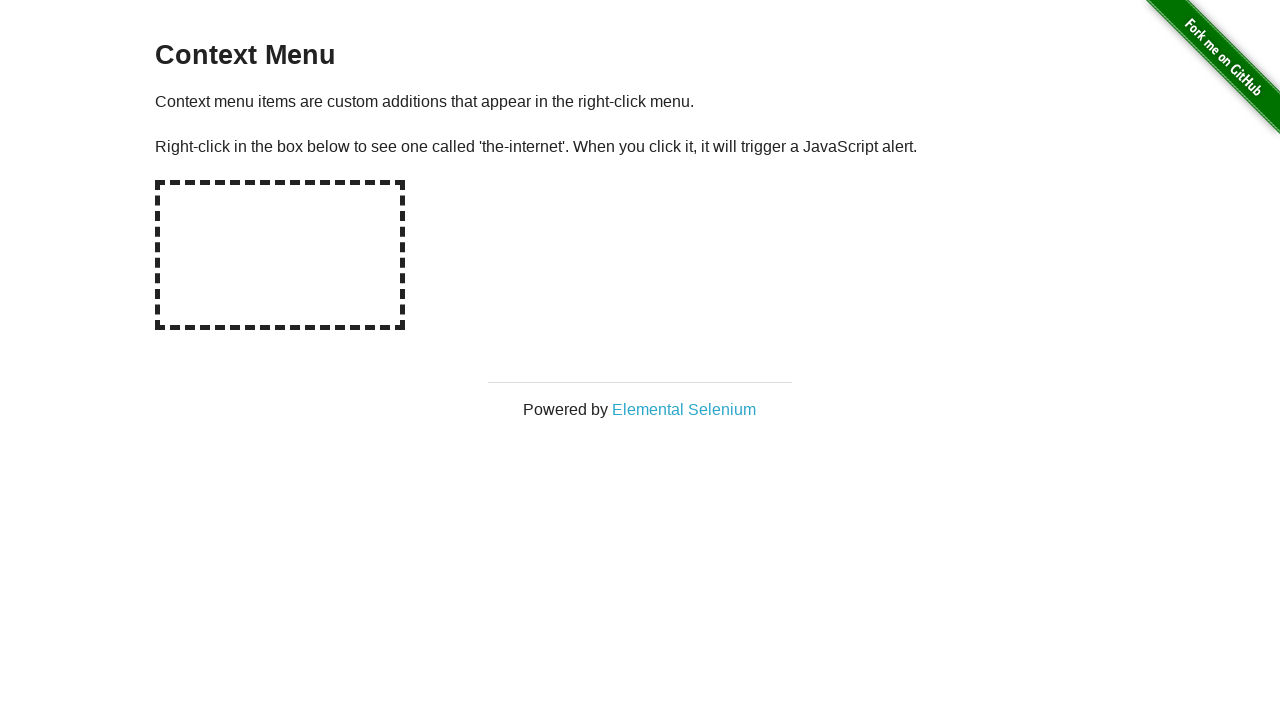

Navigated back to home page from Context Menu
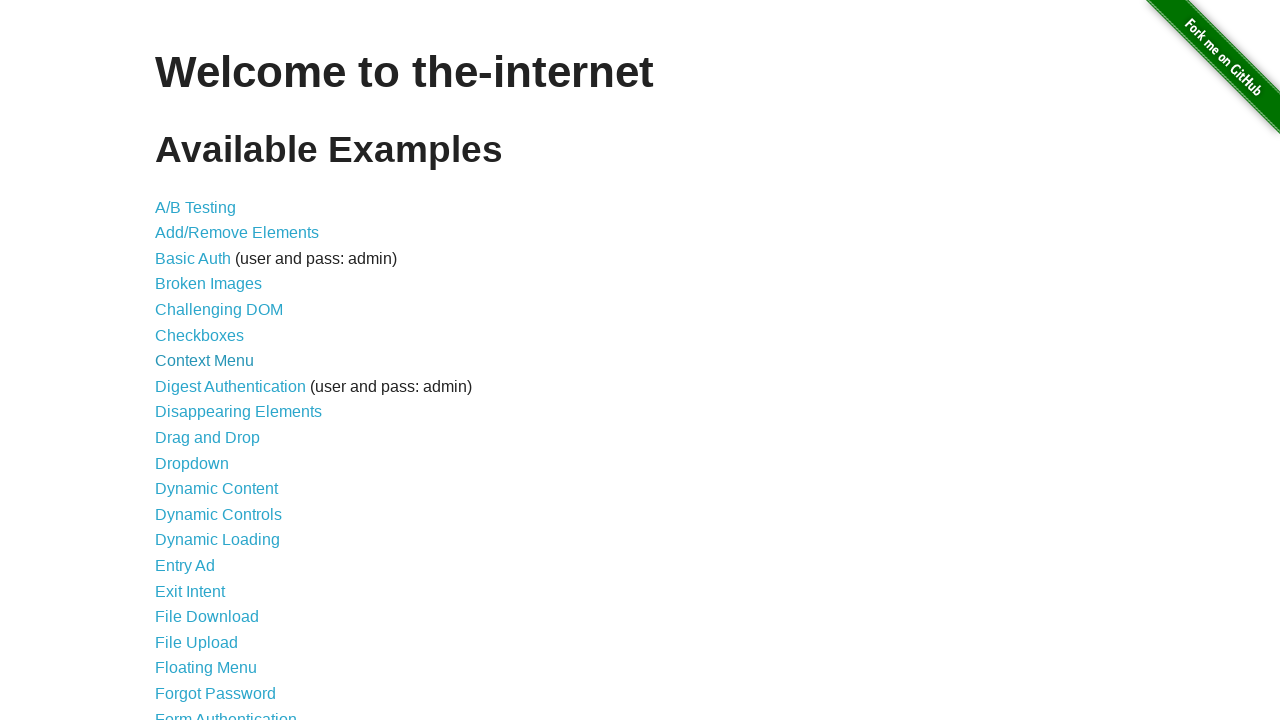

Clicked on File Upload link at (196, 642) on a[href='/upload']
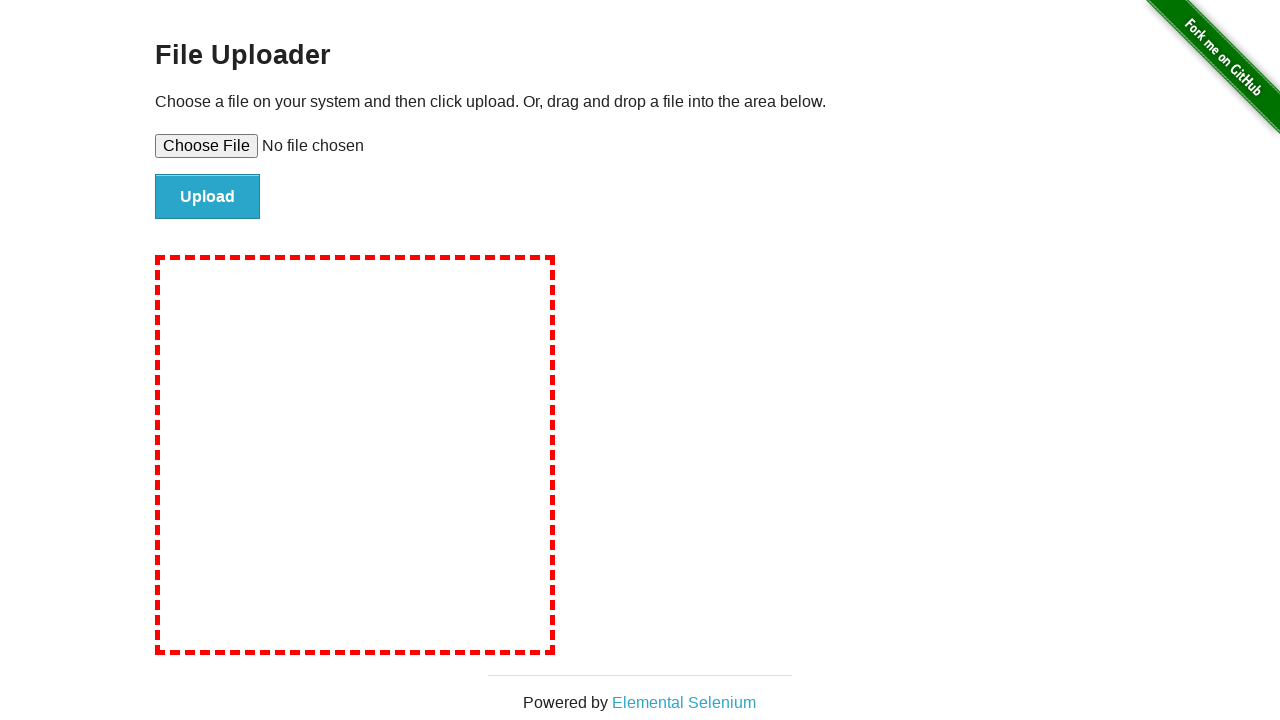

Retrieved text content from File Uploader page
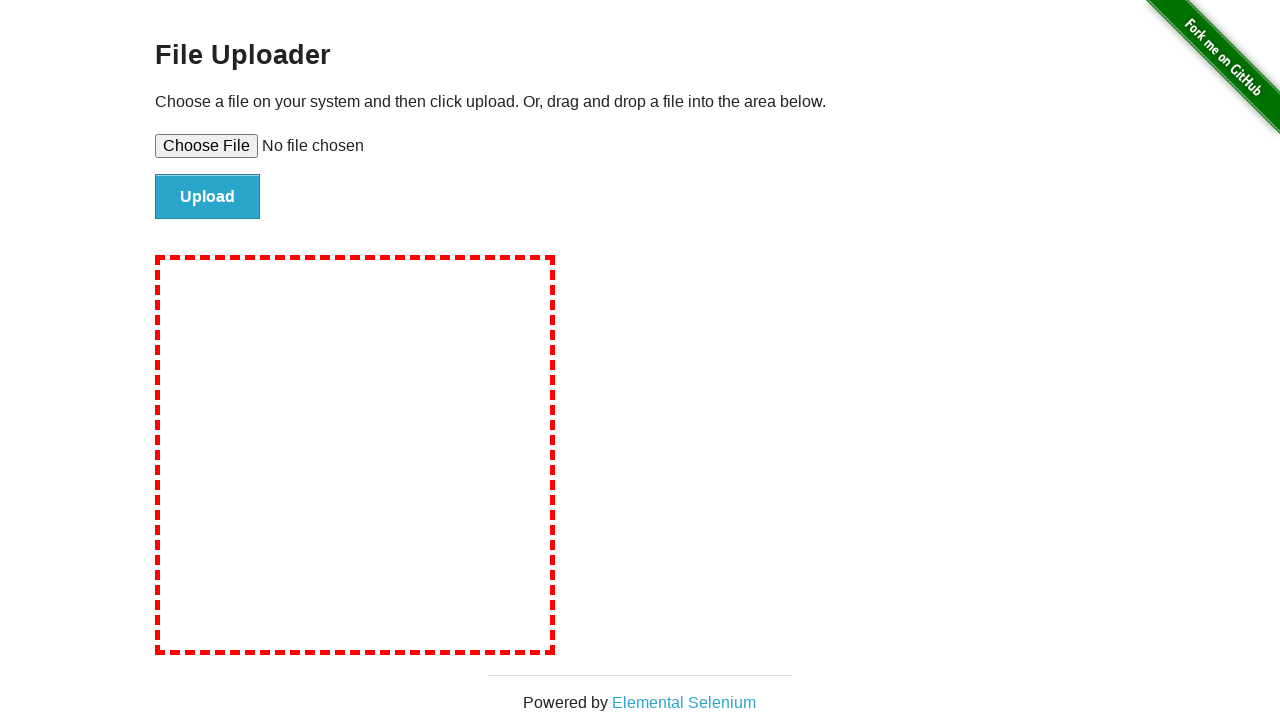

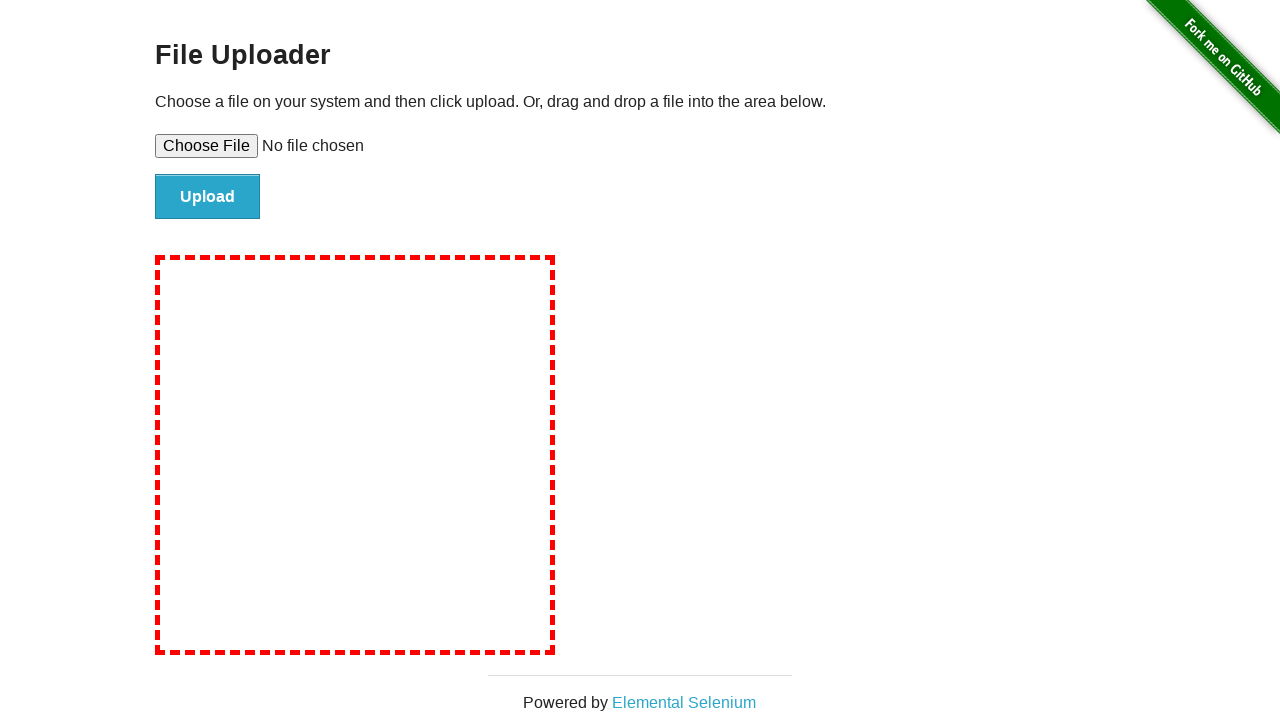